Tests JavaScript prompt alert handling by clicking a button to trigger a prompt, entering text into the prompt, and accepting it.

Starting URL: https://v1.training-support.net/selenium/javascript-alerts

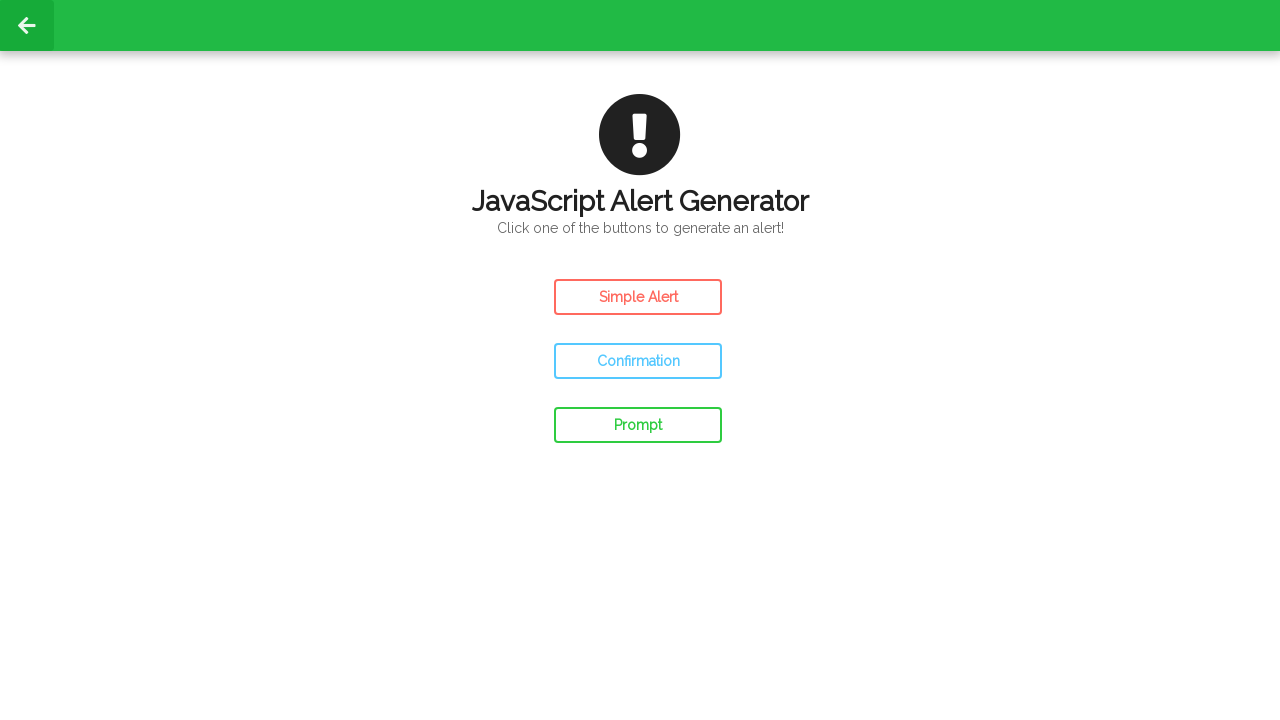

Clicked prompt button to trigger JavaScript prompt alert at (638, 425) on #prompt
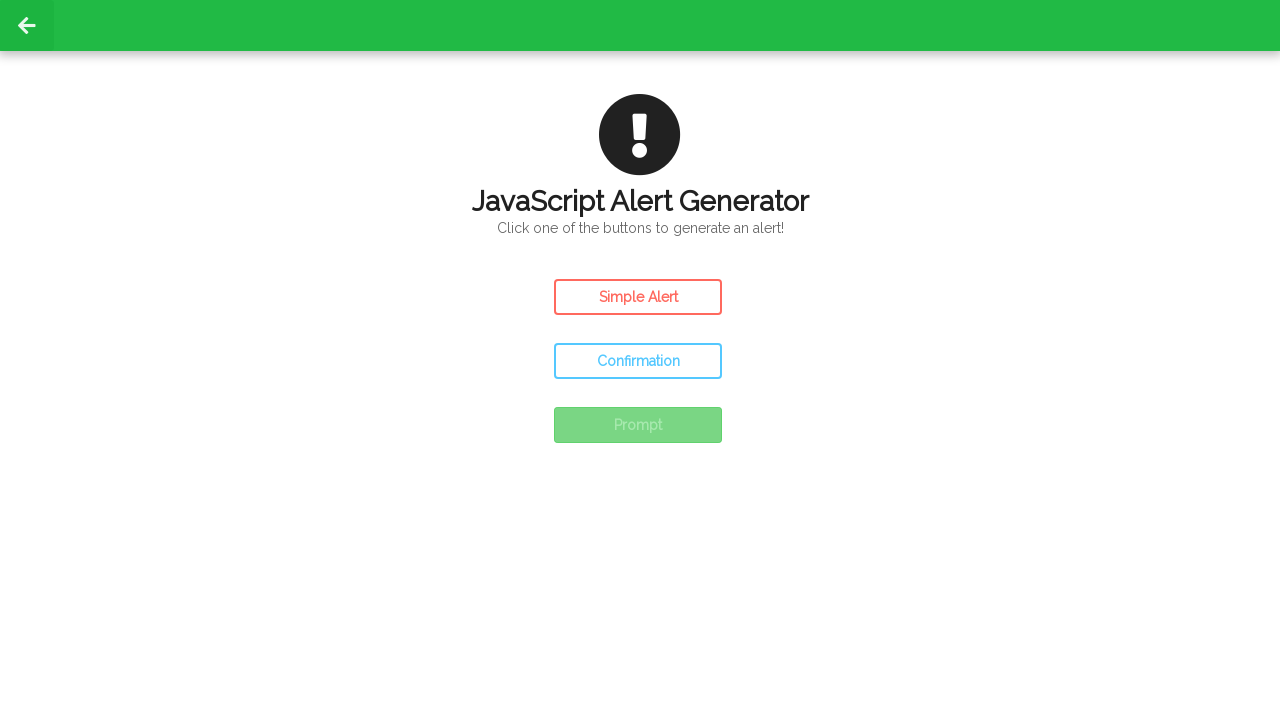

Set up dialog handler to accept prompts
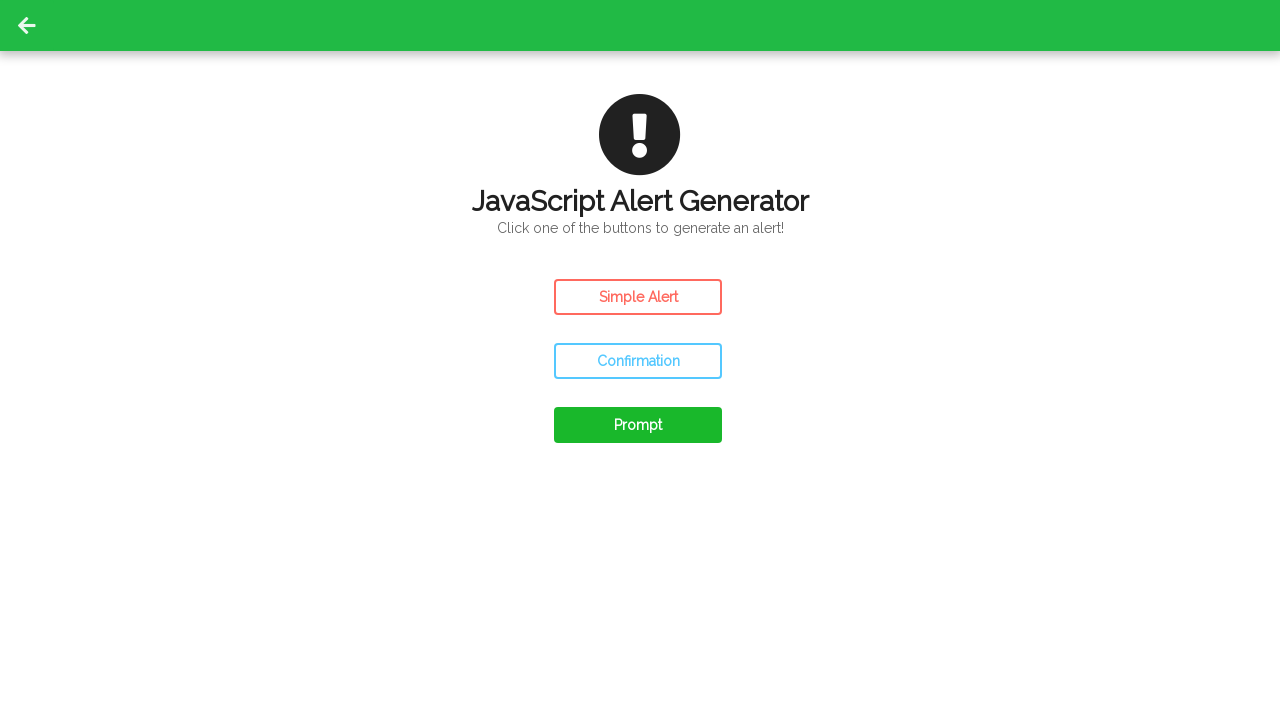

Removed dialog listener to reset handler
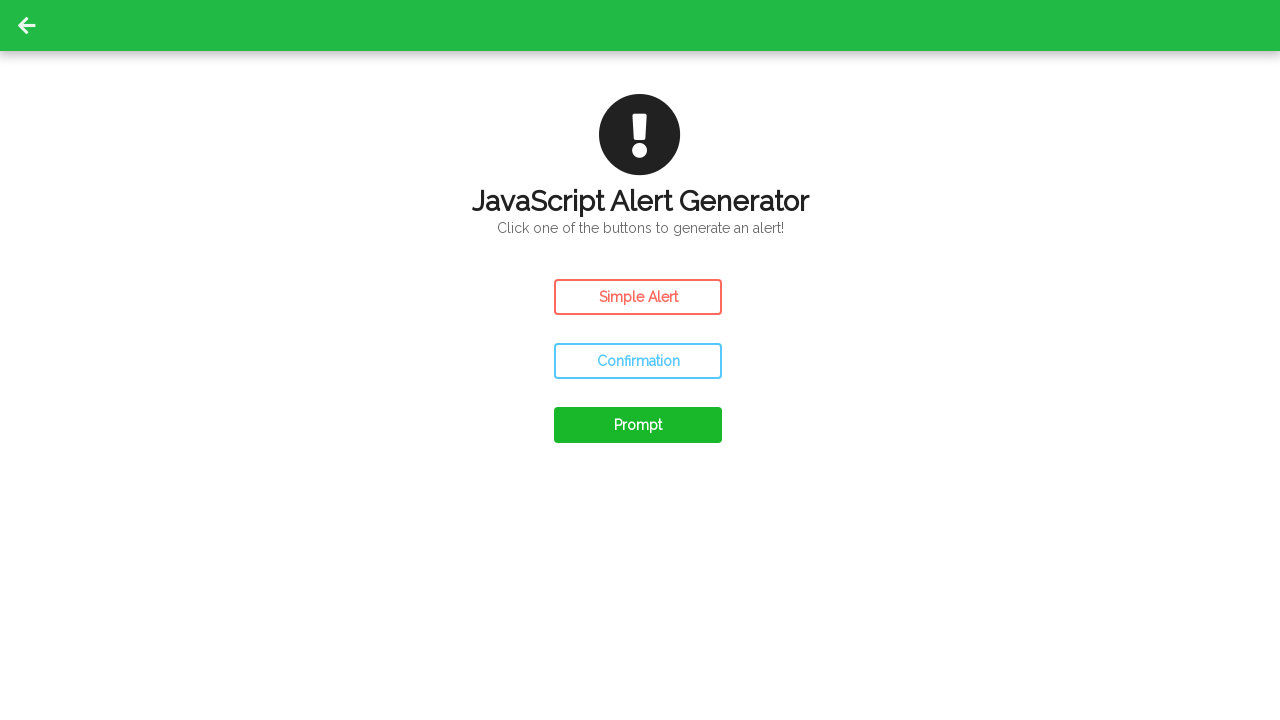

Set up one-time dialog handler to accept with text 'Awesome!'
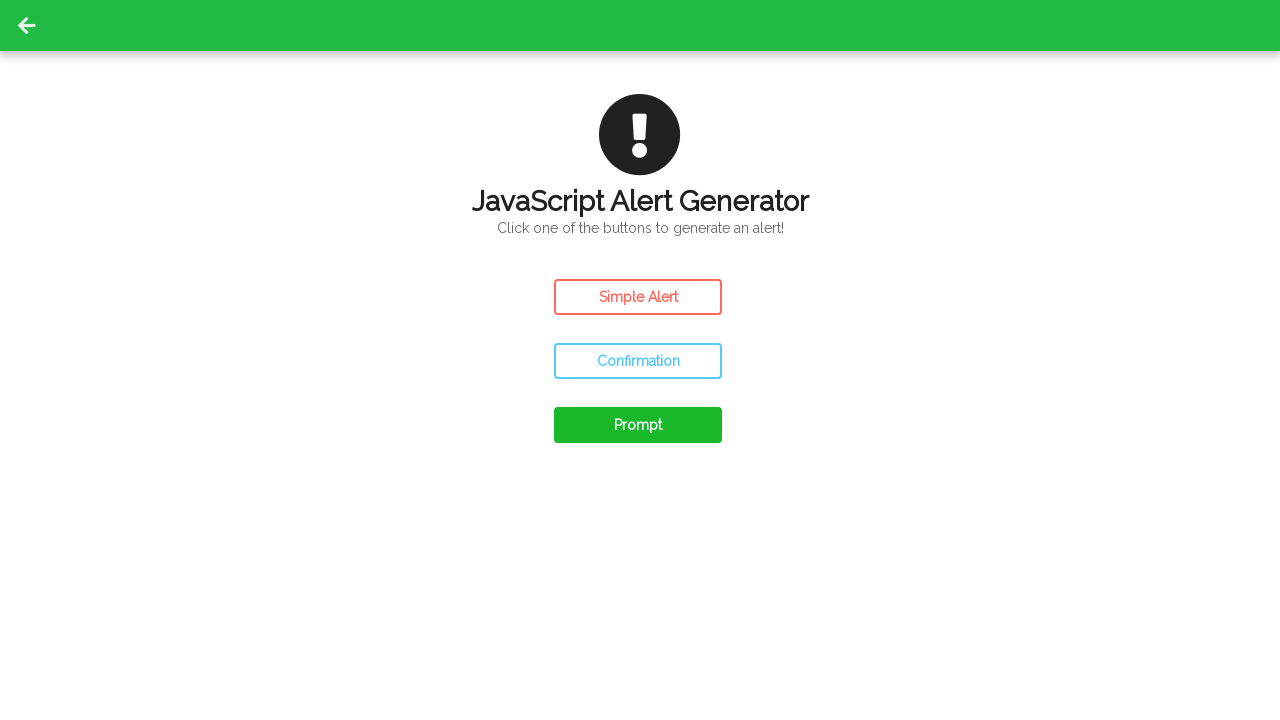

Clicked prompt button to trigger JavaScript prompt alert at (638, 425) on #prompt
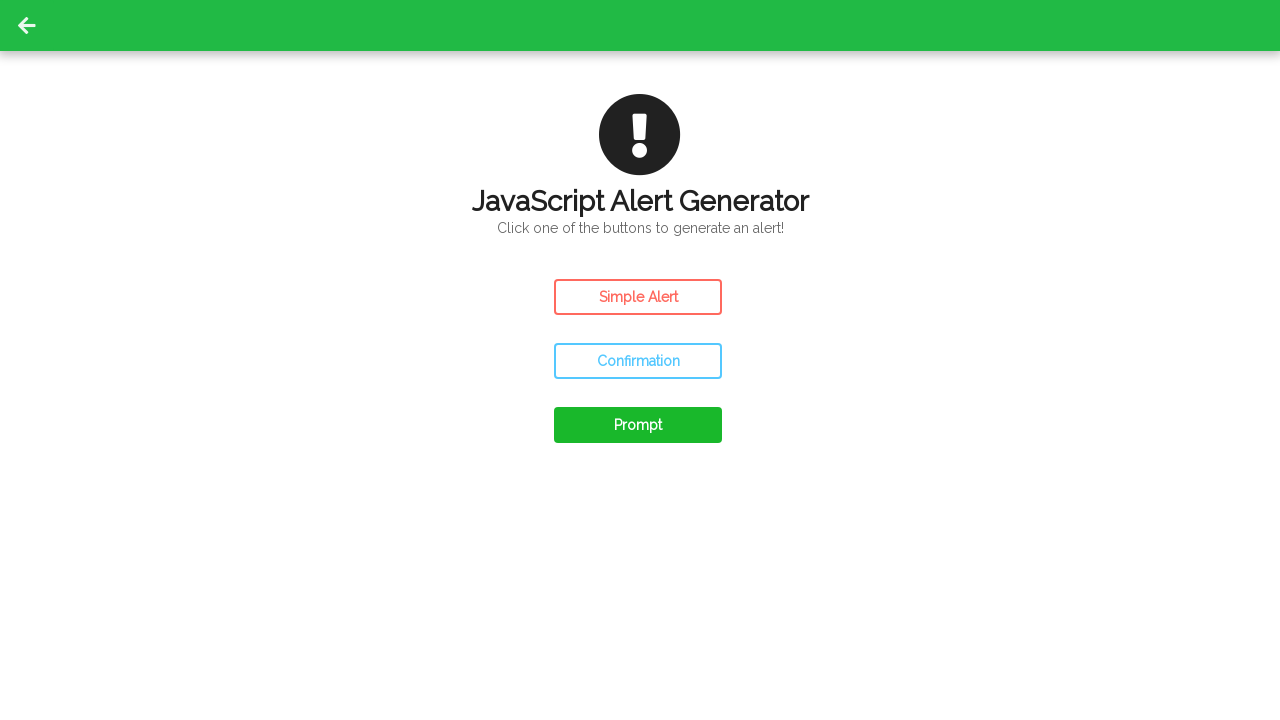

Waited for dialog to be processed
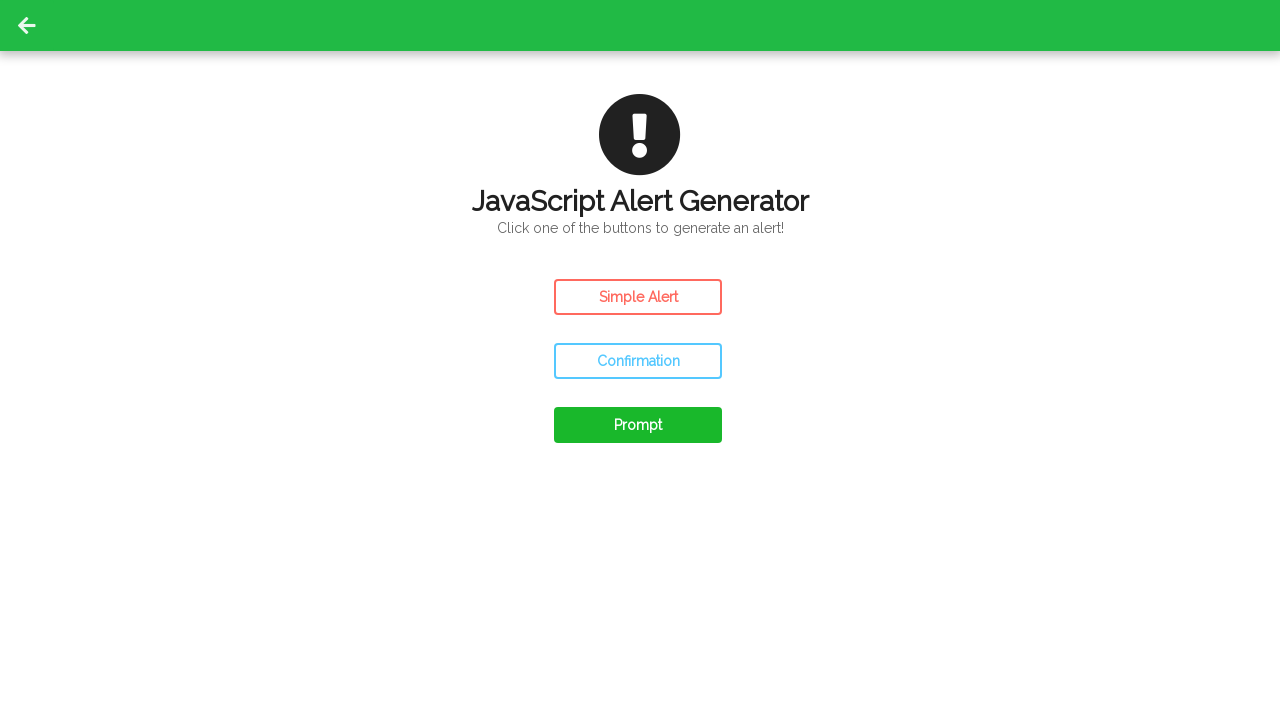

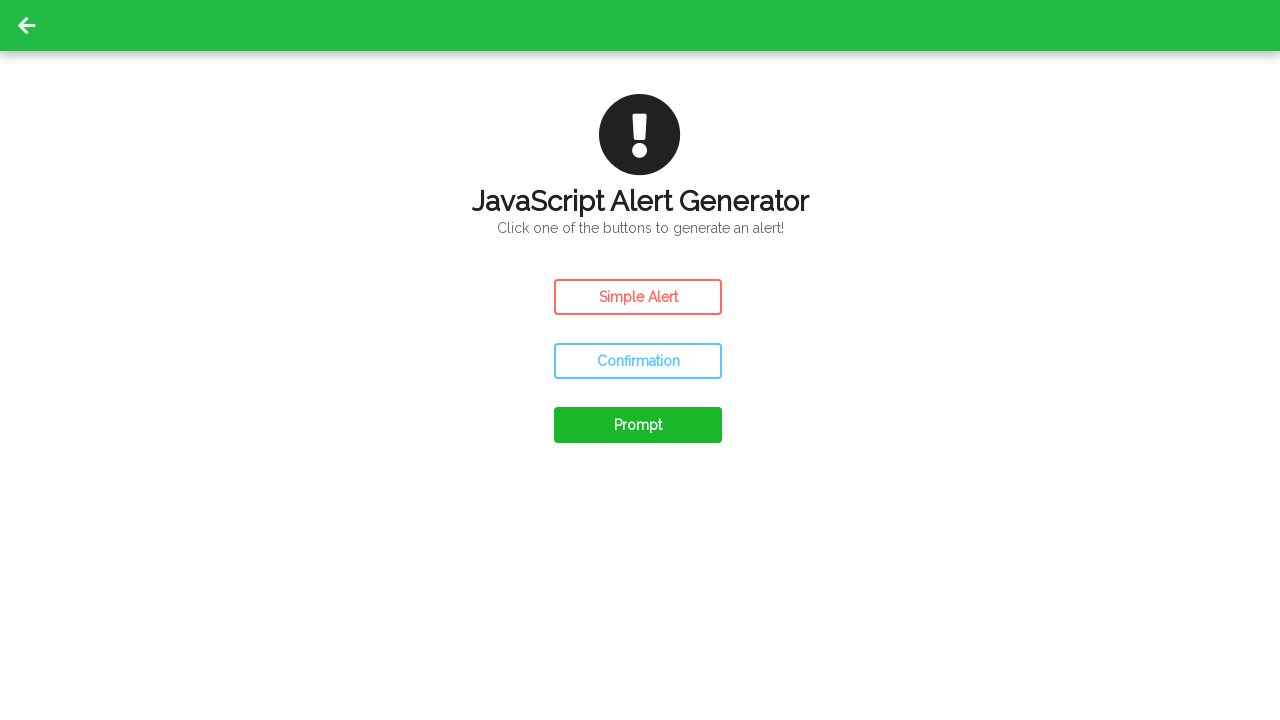